Tests page scrolling functionality by scrolling down the page using PAGE_DOWN and ARROW_DOWN keys, then scrolling back up using PAGE_UP and ARROW_UP keys

Starting URL: https://techproeducation.com

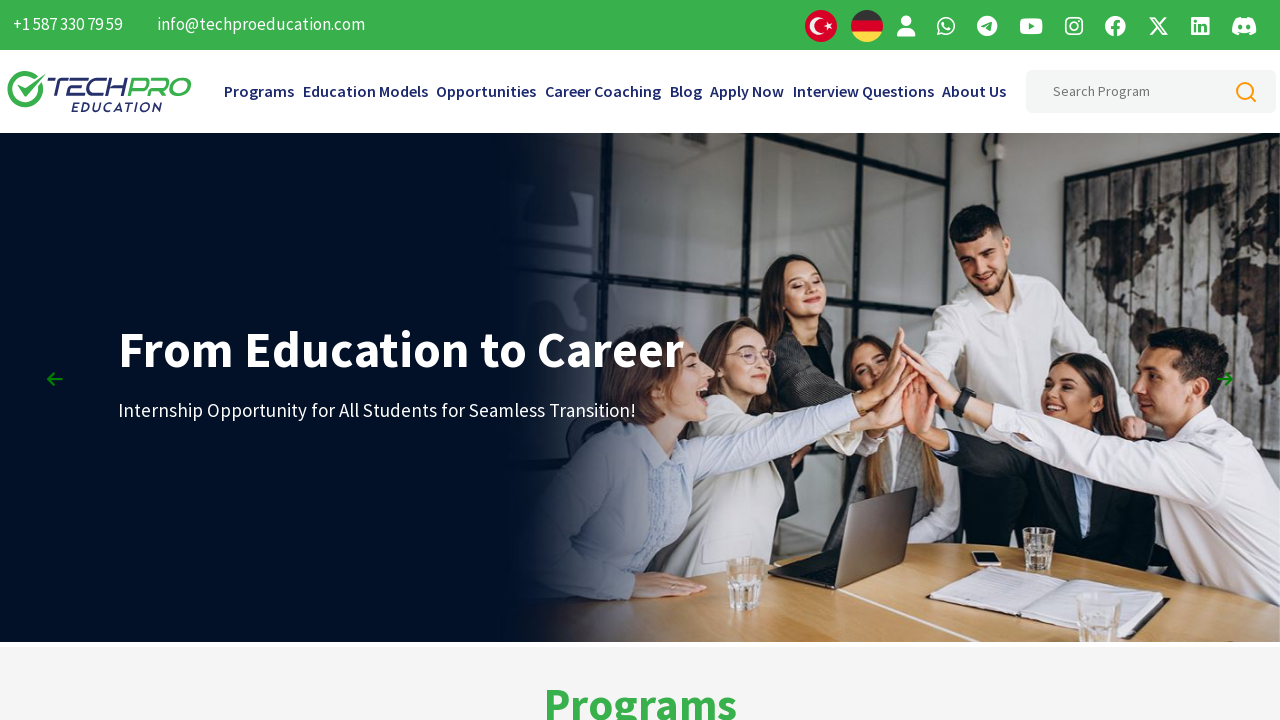

Scrolled down using PAGE_DOWN key (first press)
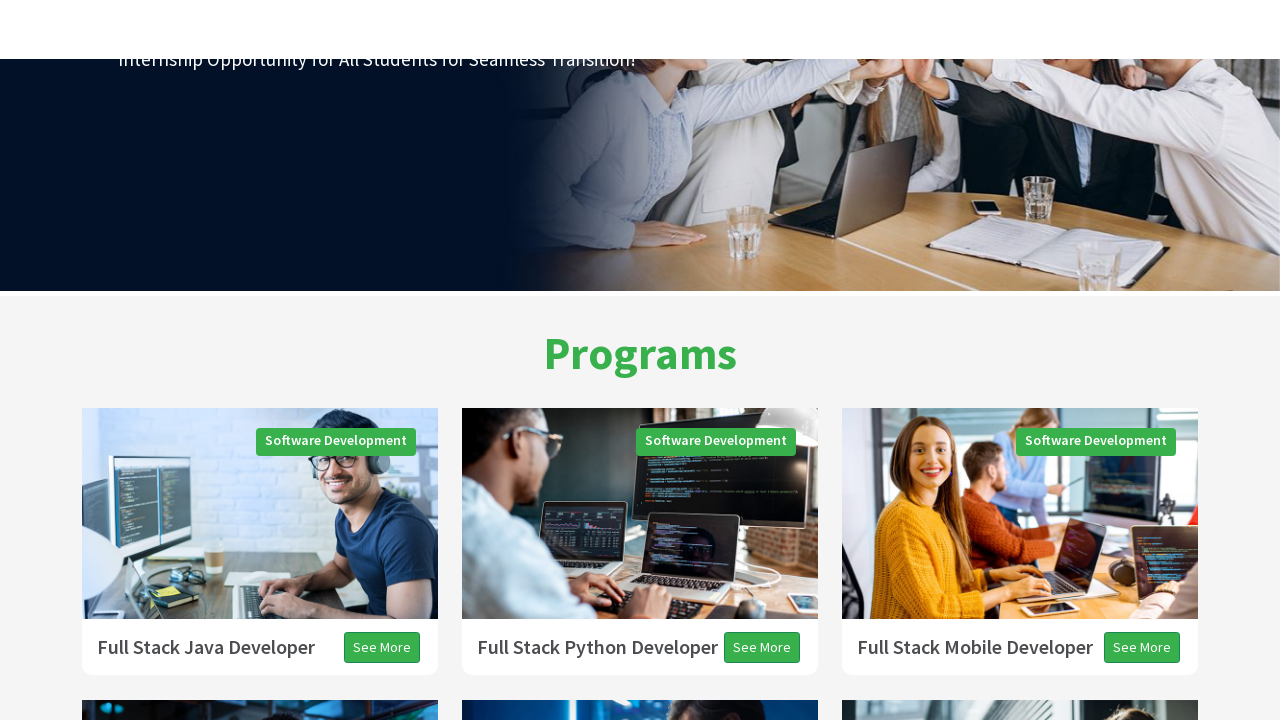

Scrolled down using PAGE_DOWN key (second press)
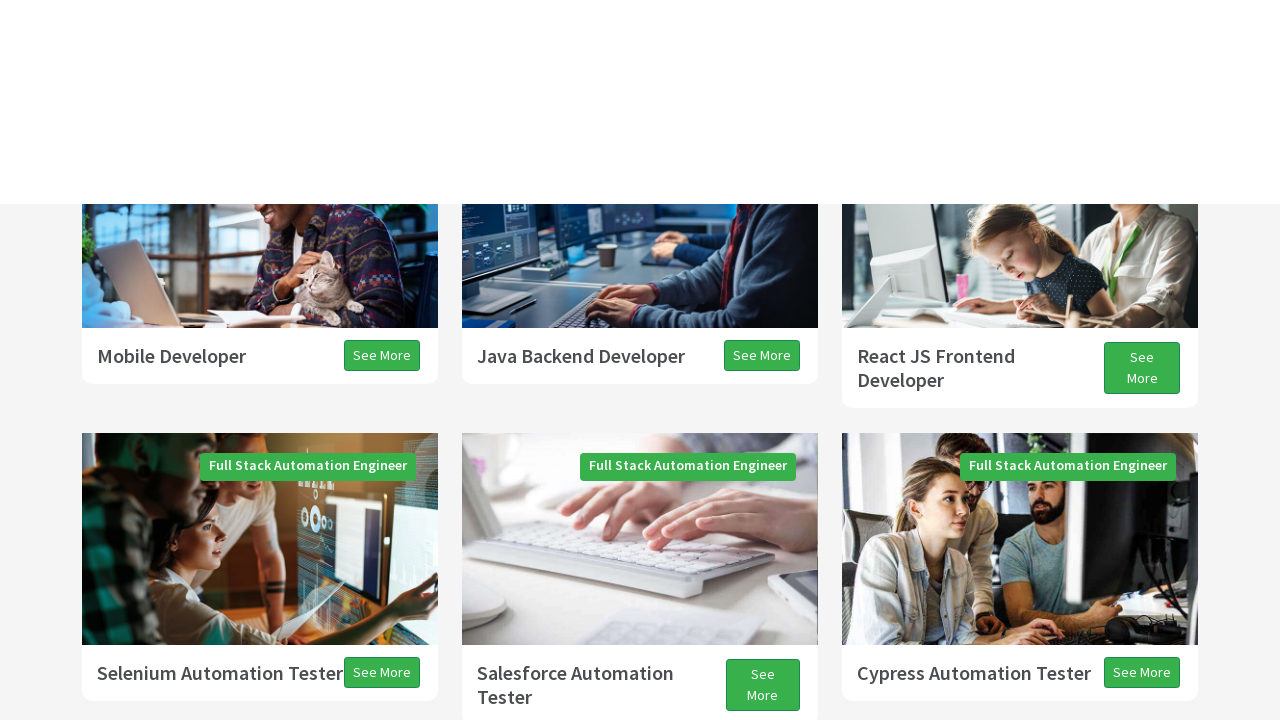

Scrolled down using PAGE_DOWN key (third press)
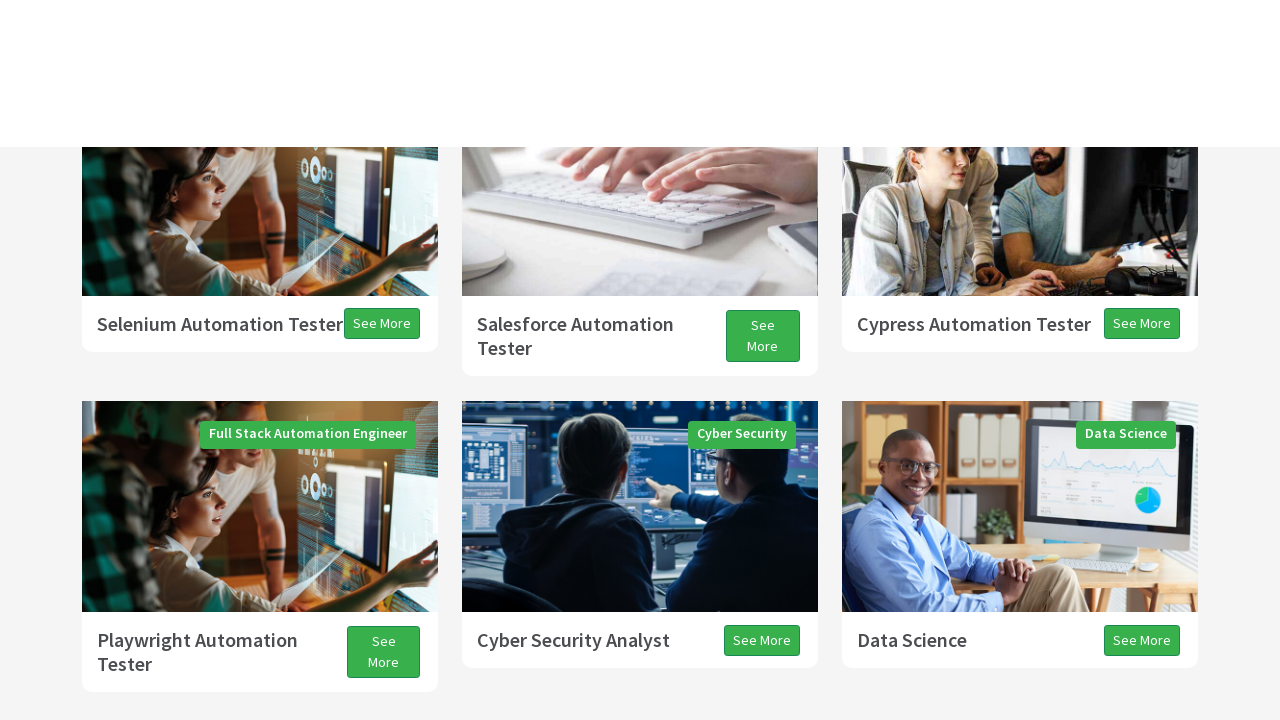

Scrolled down using ARROW_DOWN key
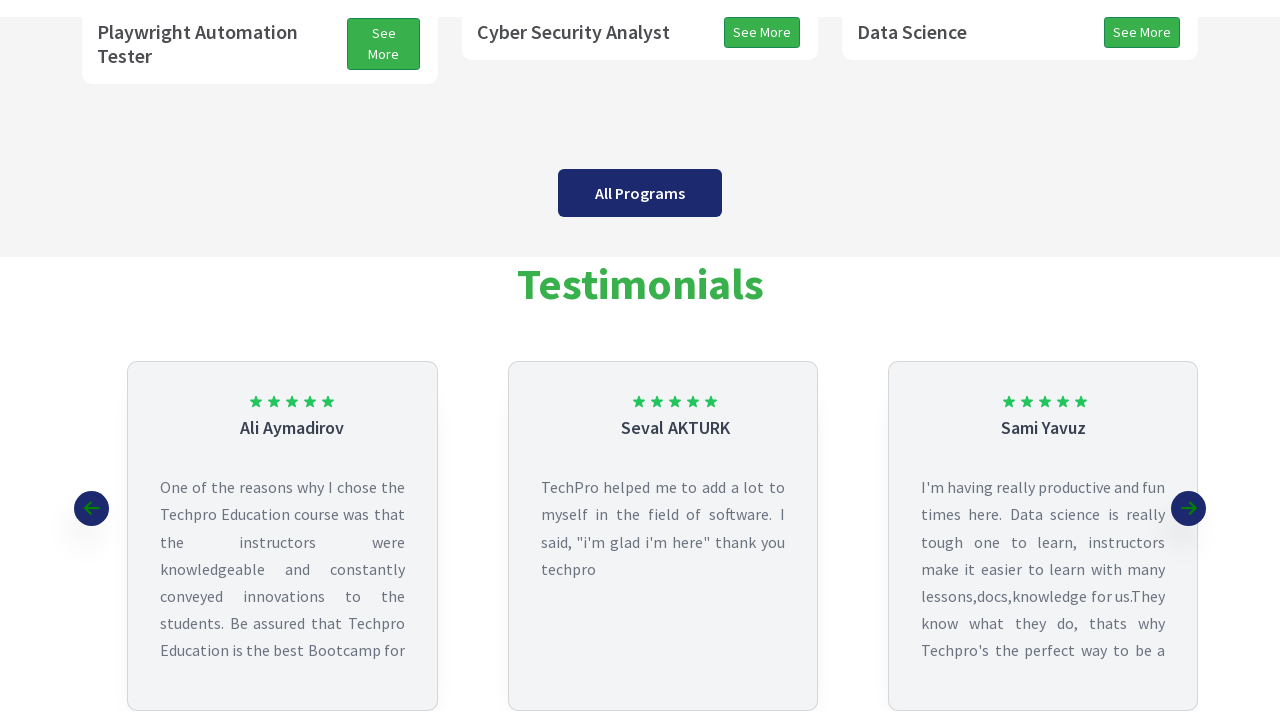

Scrolled up using PAGE_UP key
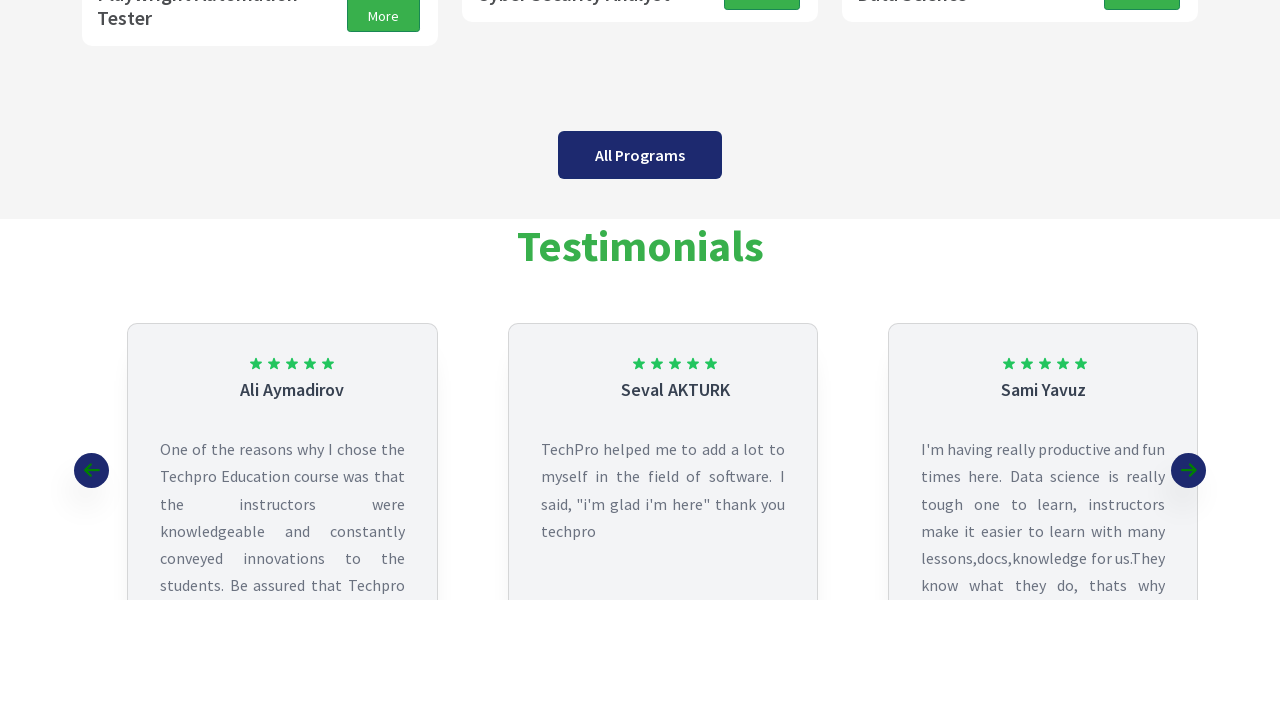

Scrolled up using ARROW_UP key
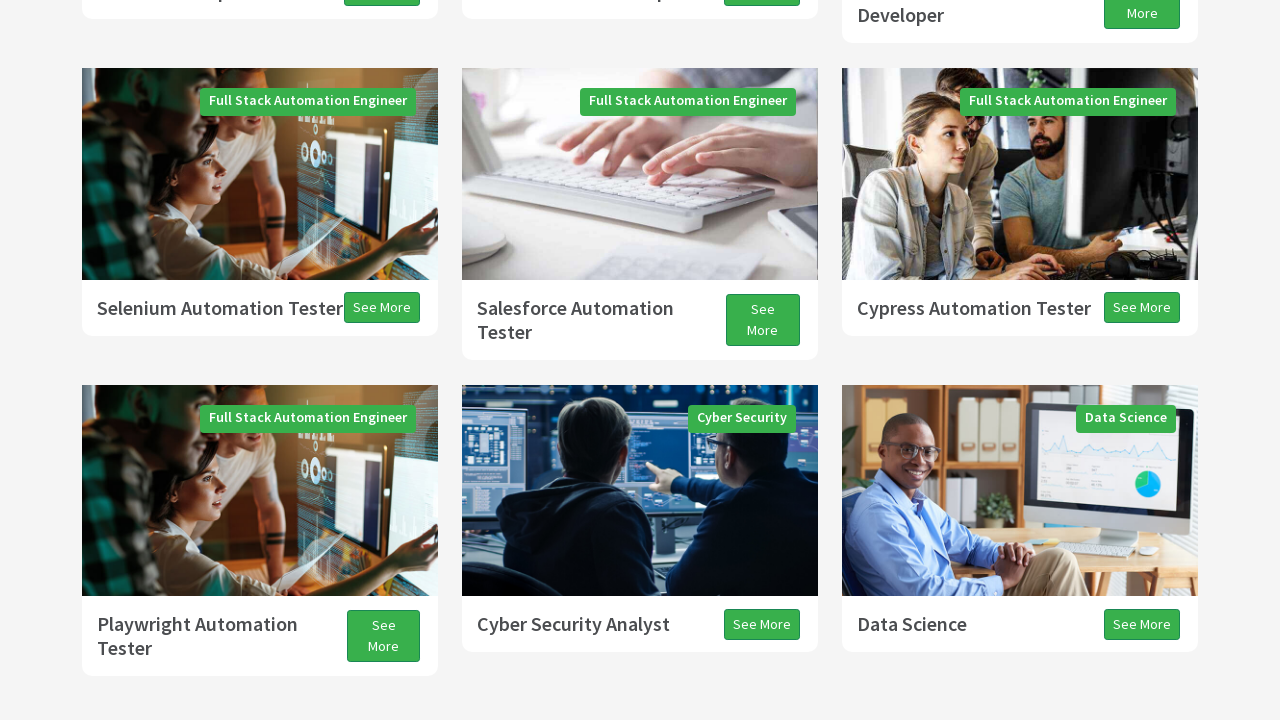

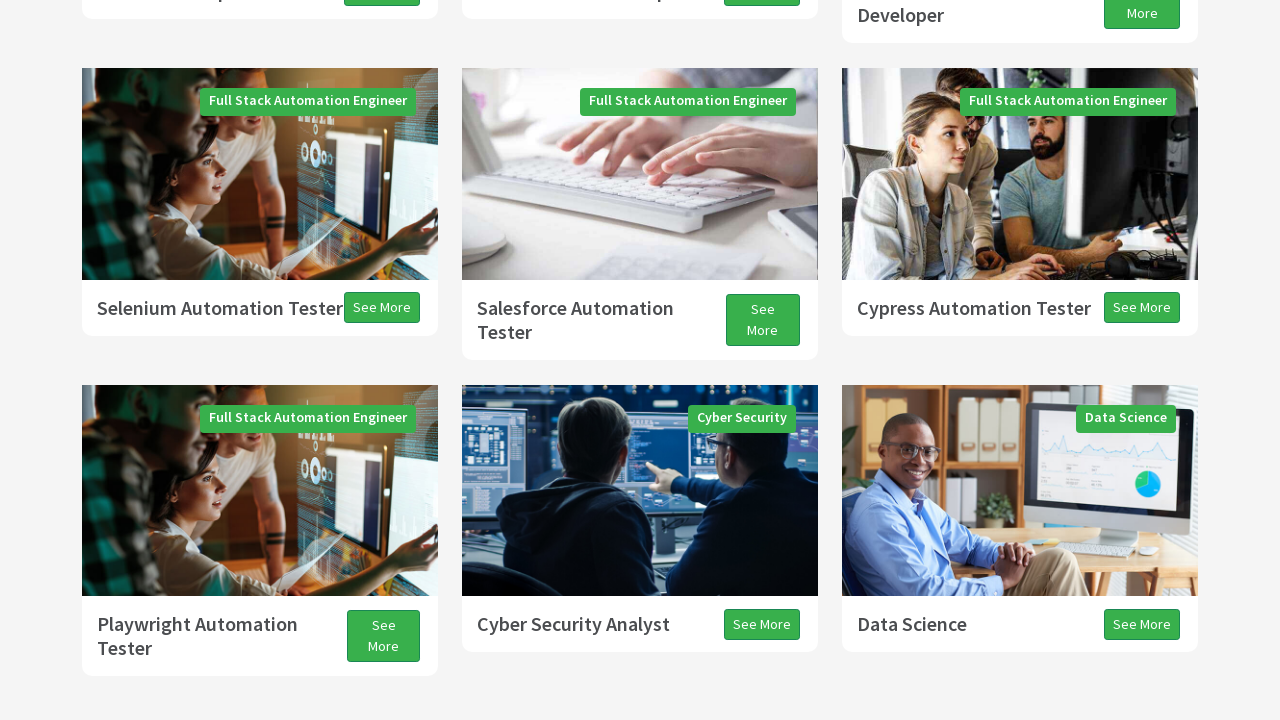